Adds a product to the shopping cart by clicking on a product and adding it to cart, then verifies it appears in the cart

Starting URL: https://www.demoblaze.com/

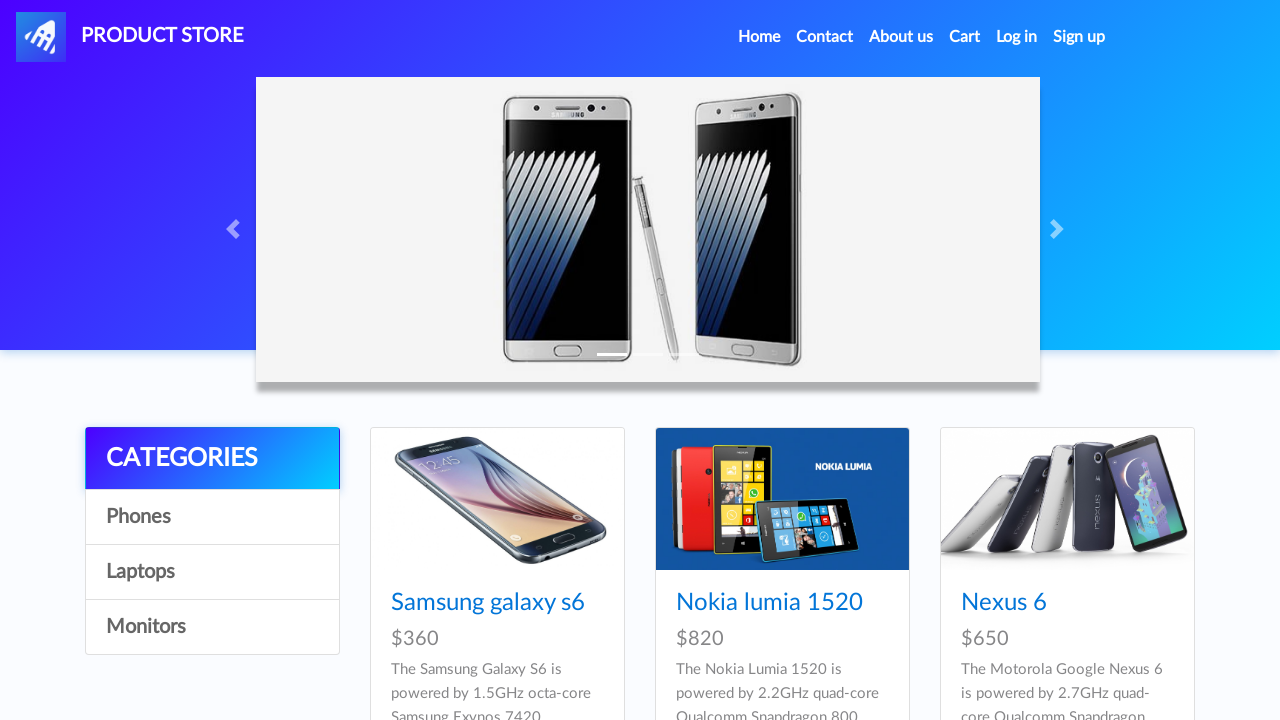

Clicked on Samsung galaxy s6 product at (488, 603) on text=Samsung galaxy s6
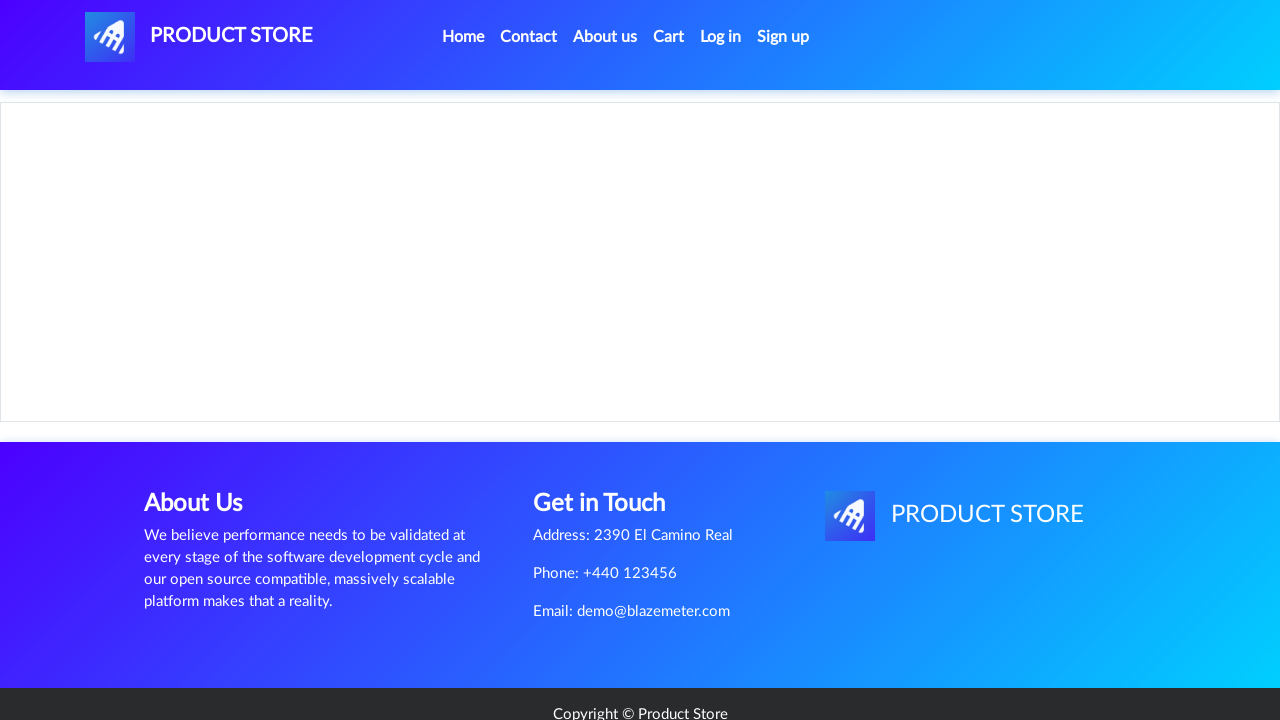

Product page loaded with Add to cart button
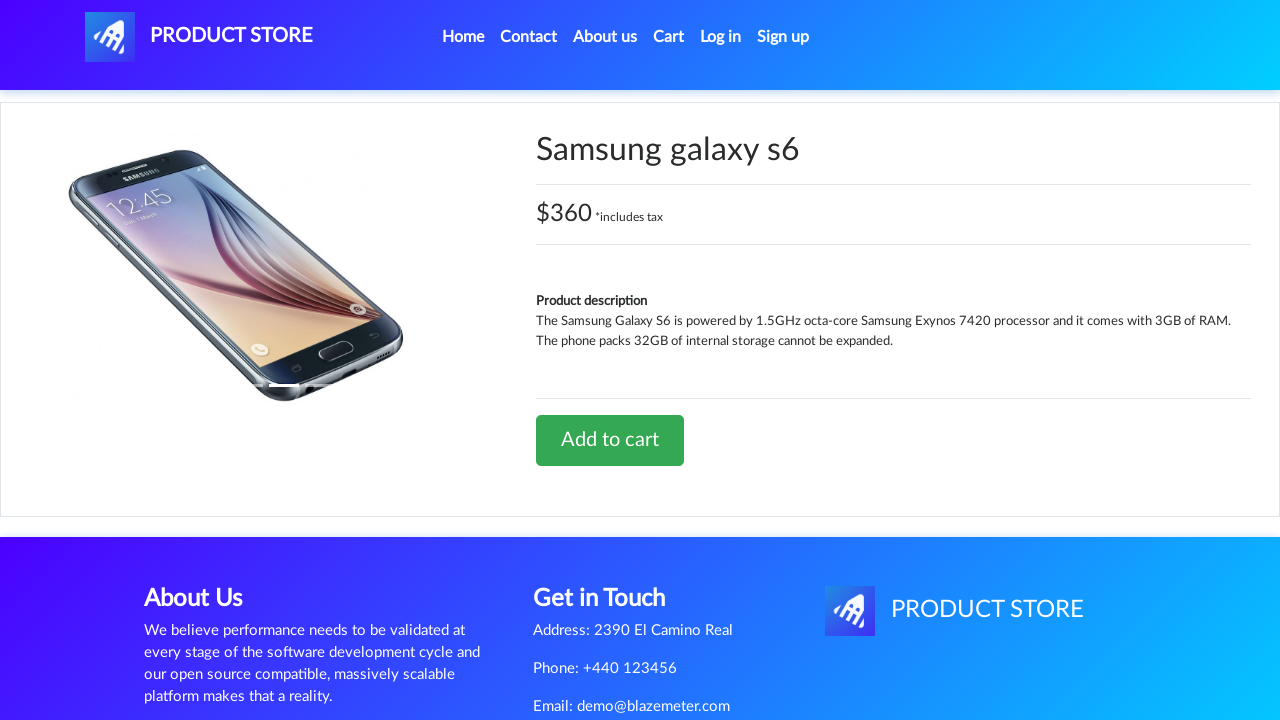

Clicked Add to cart button at (610, 440) on text=Add to cart
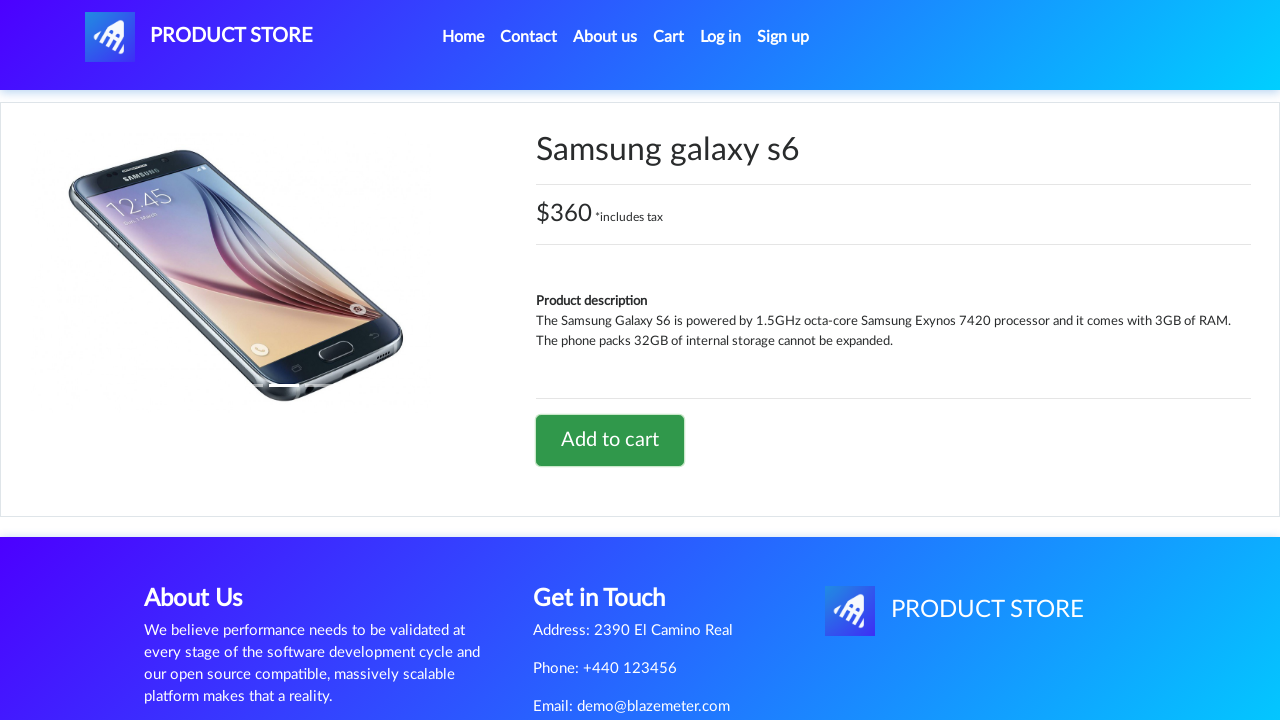

Alert dialog accepted
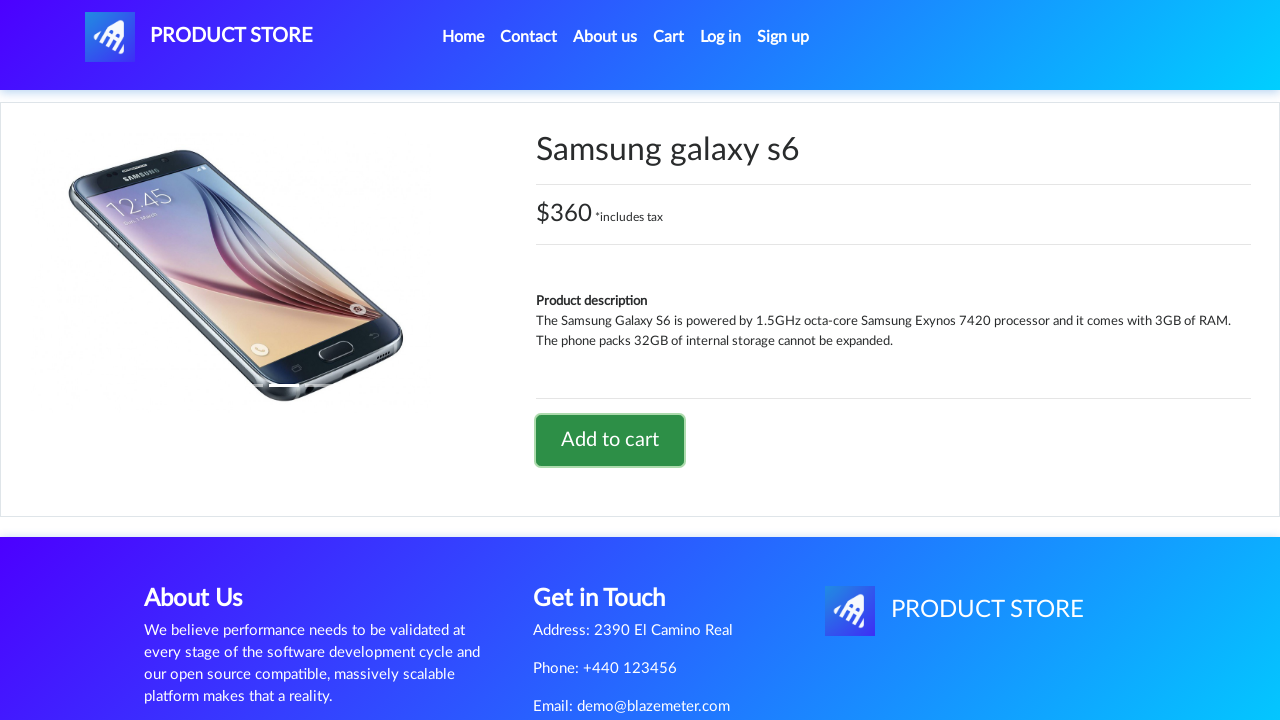

Navigated to cart page at (669, 37) on text=Cart
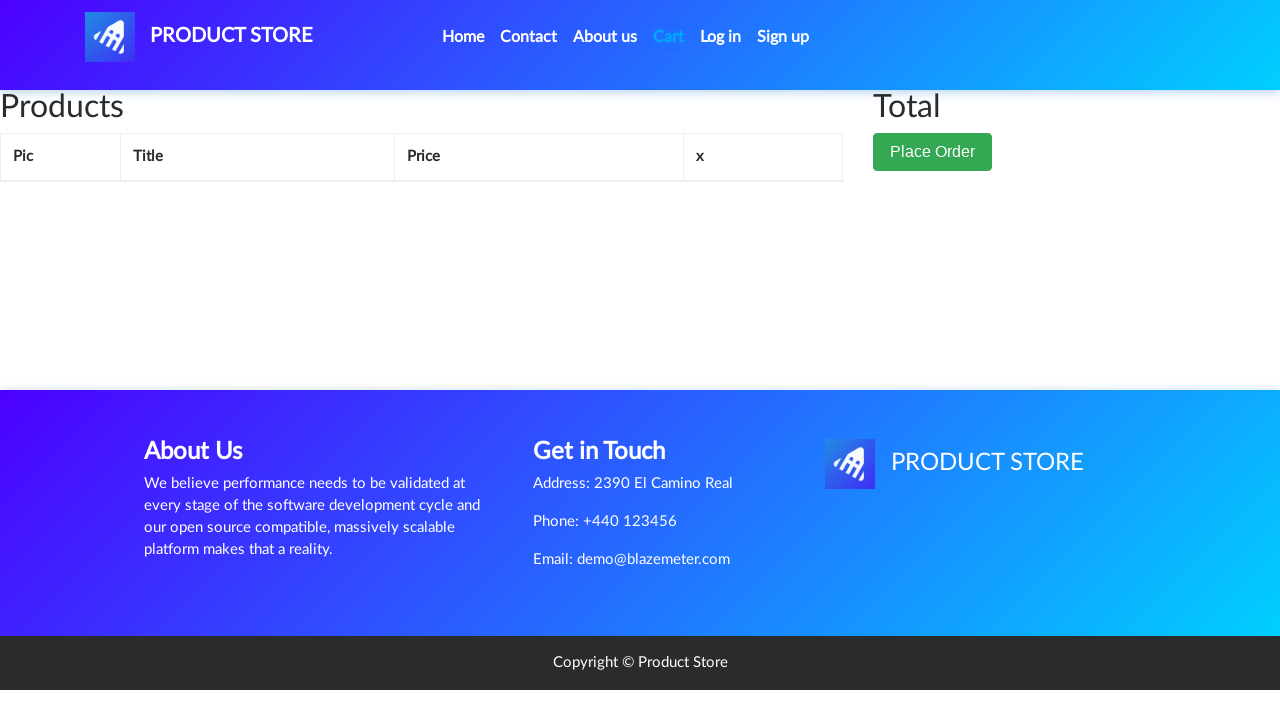

Product verified in cart
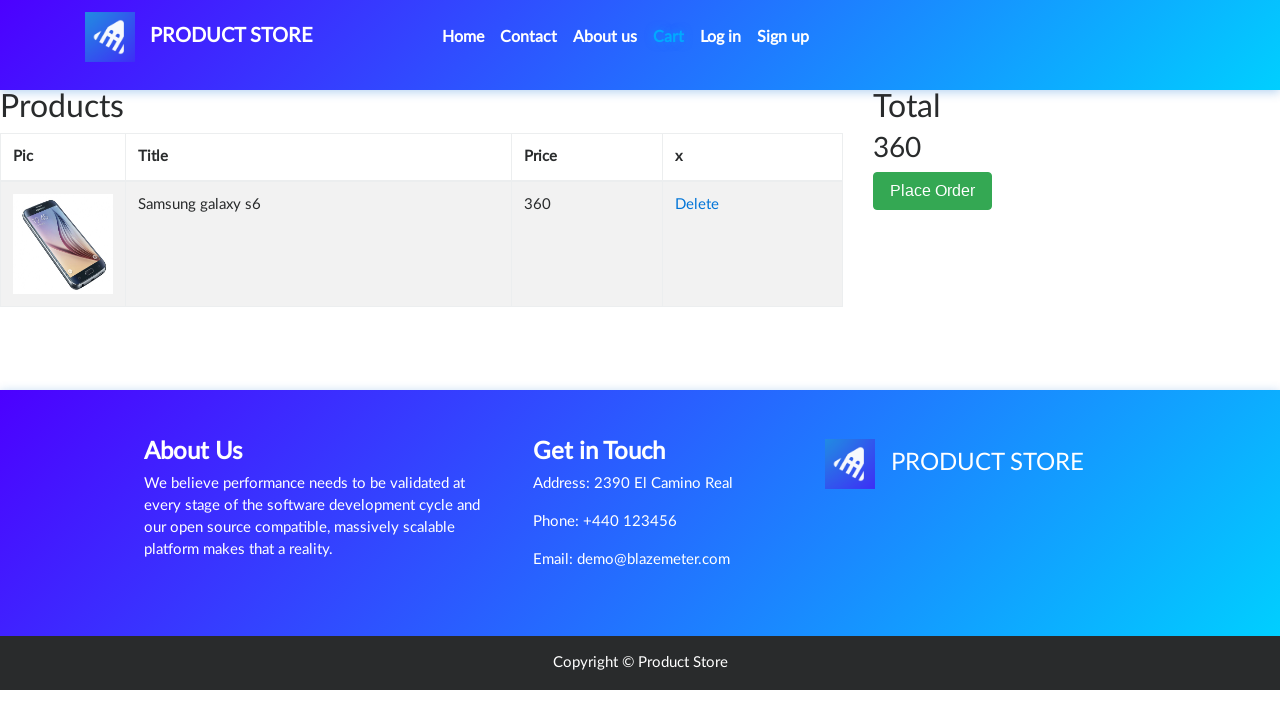

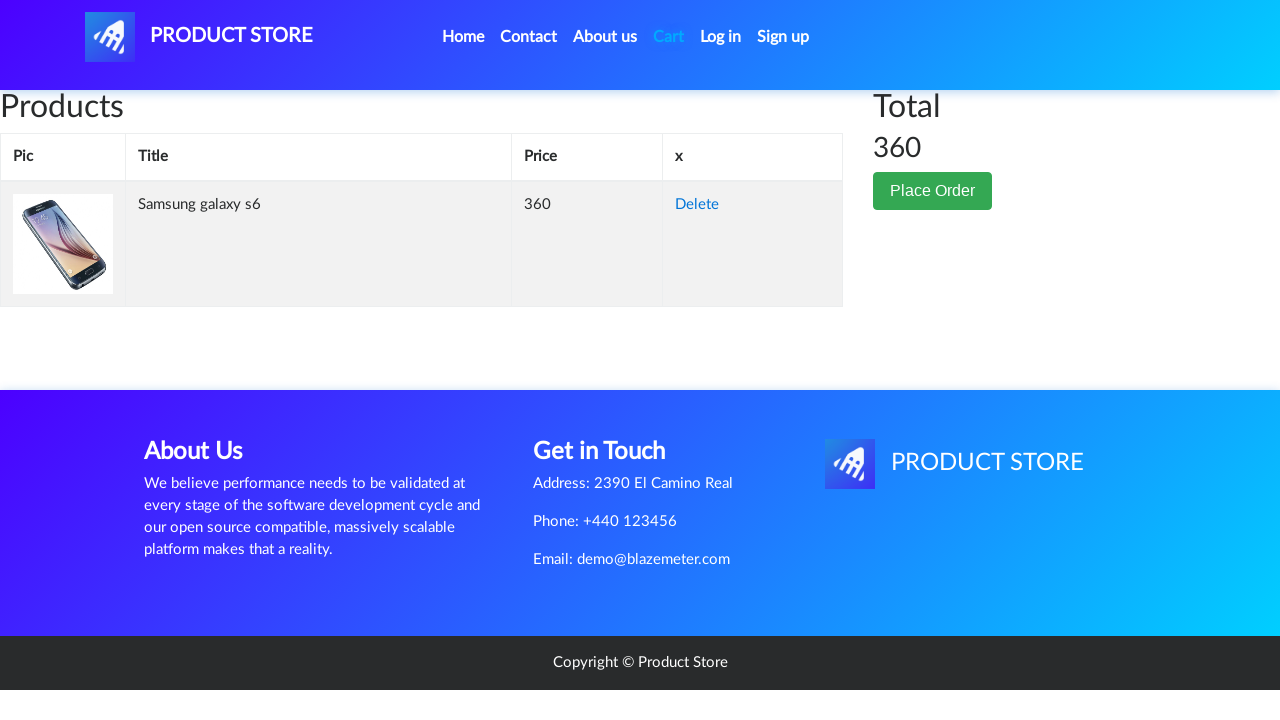